Tests browser navigation commands by clicking a link, then demonstrating back, forward, navigate to, and refresh functionality

Starting URL: https://demoqa.com/

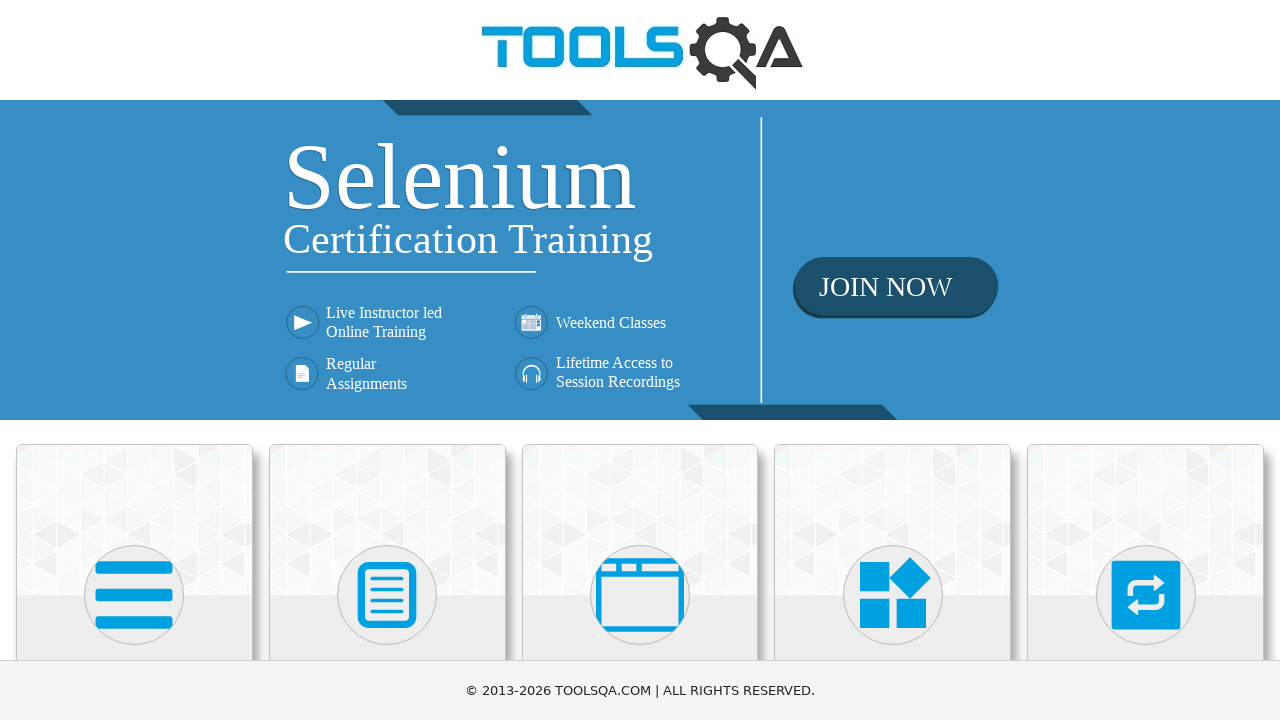

Clicked on Selenium Online Training link at (640, 260) on img[alt='Selenium Online Training']
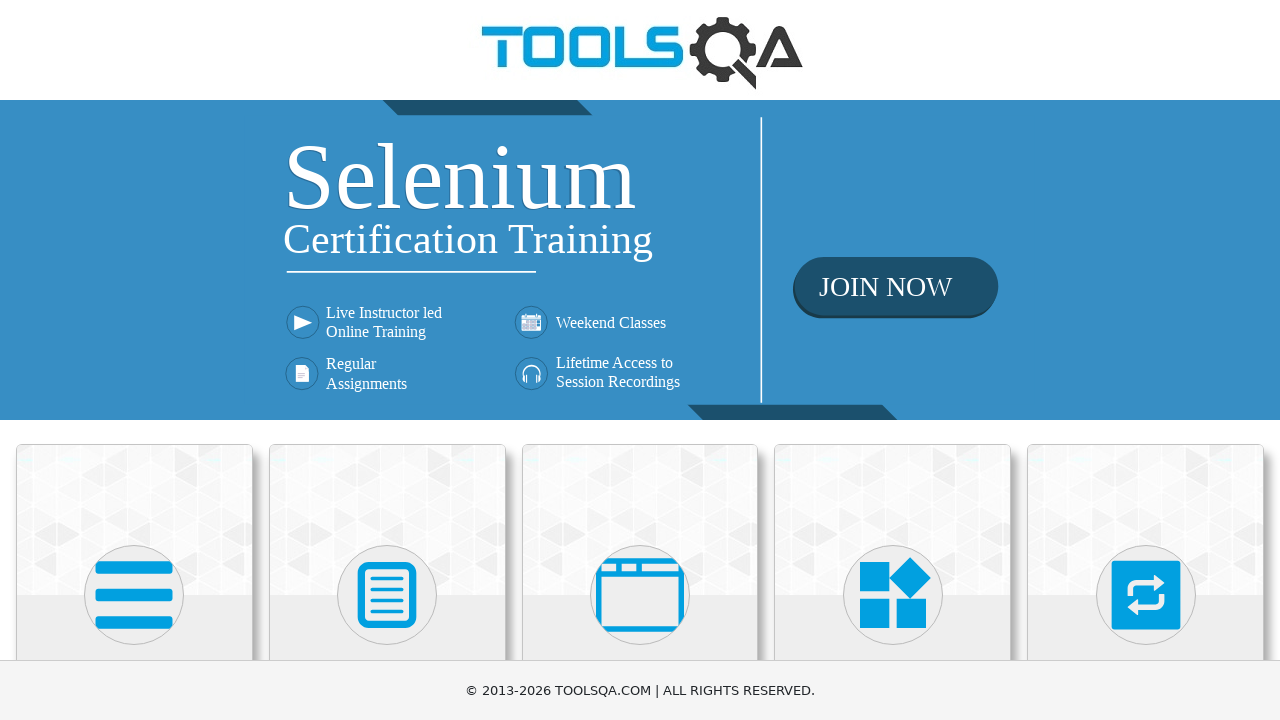

Navigated back to previous page
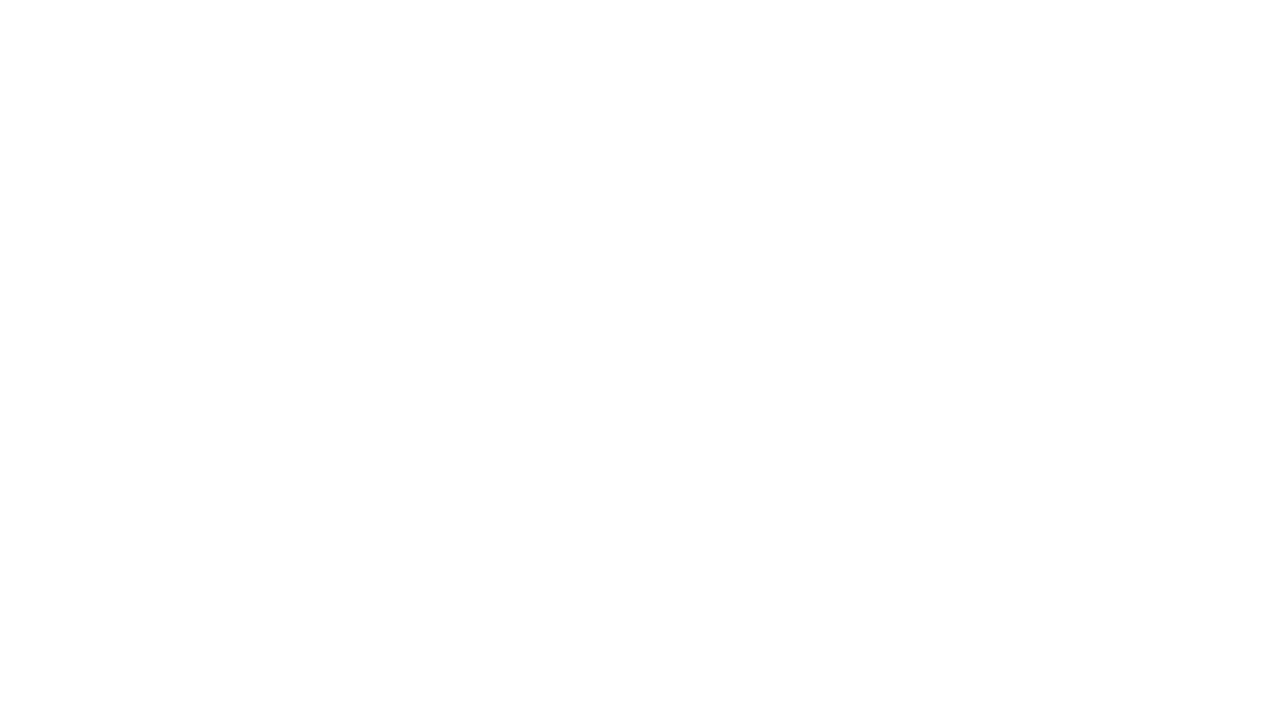

Navigated forward to next page
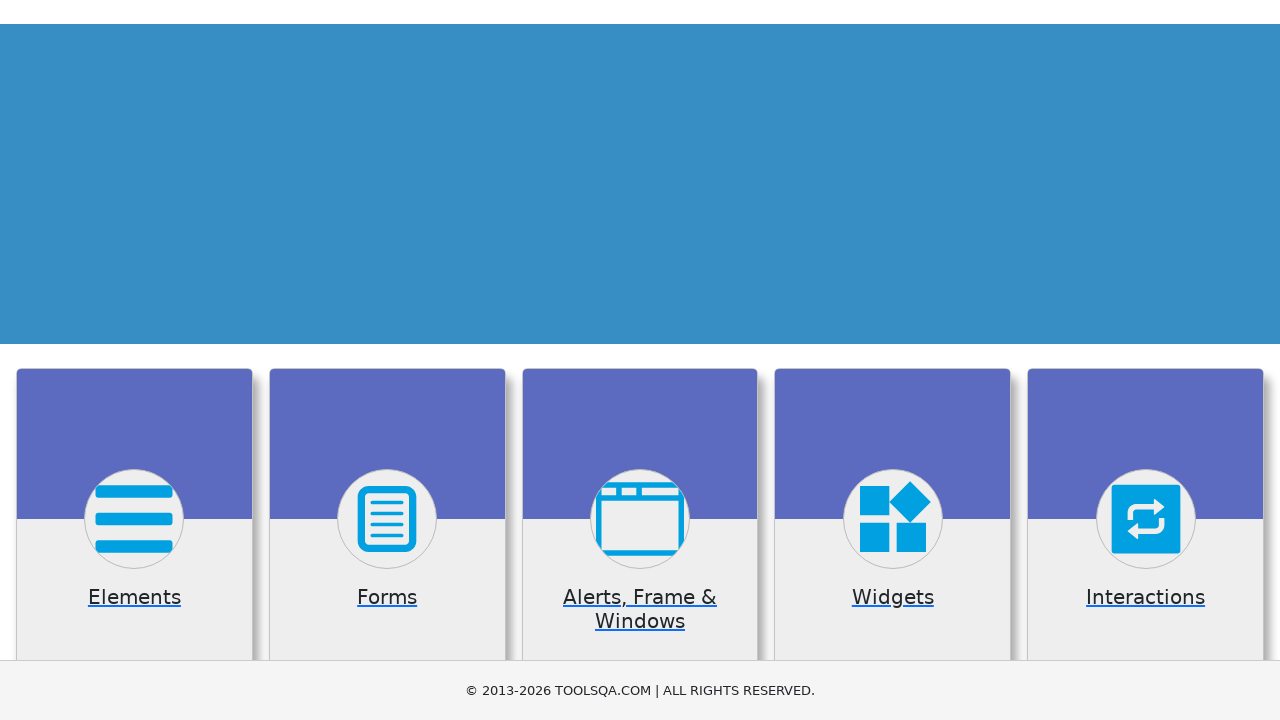

Navigated directly to https://demoqa.com/
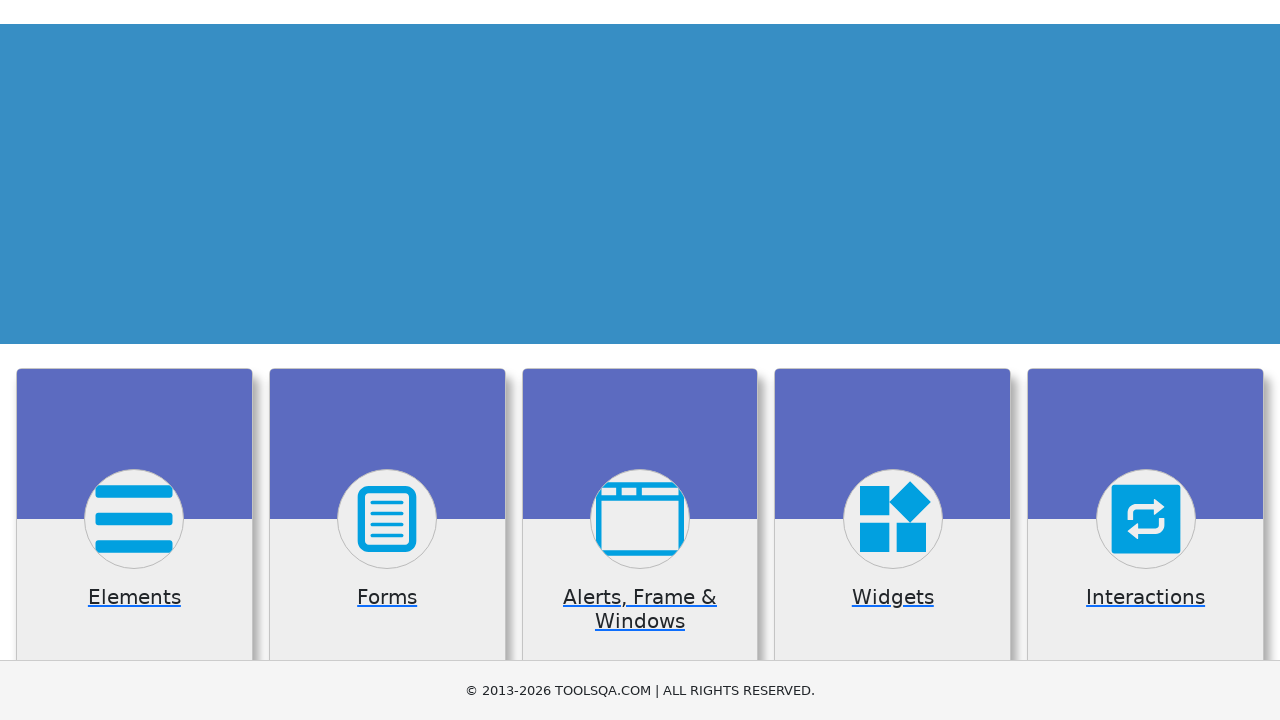

Refreshed the page
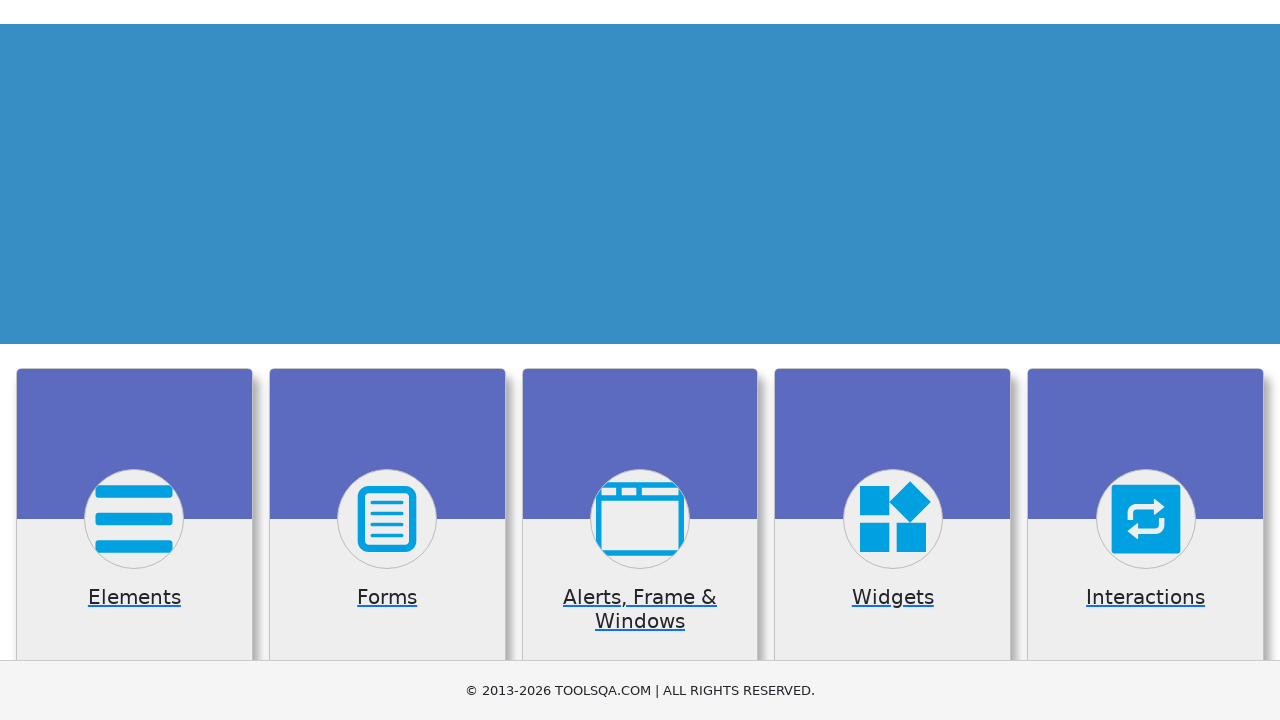

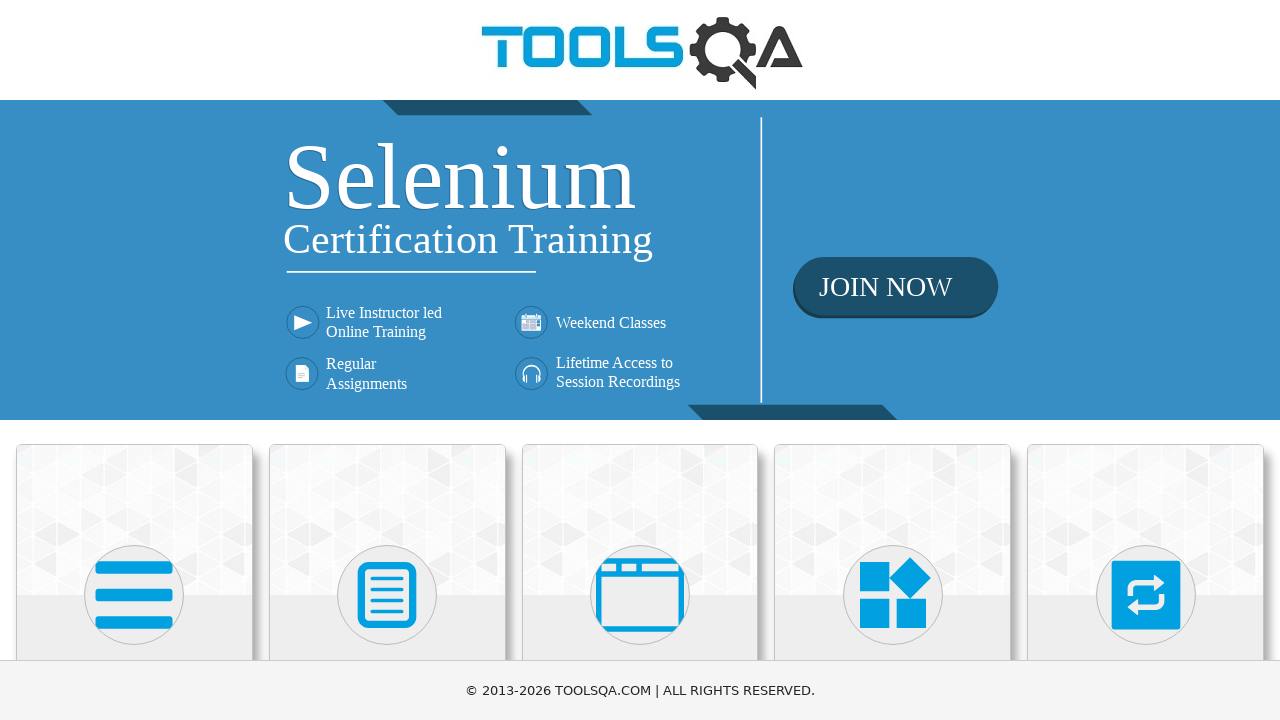